Tests right-click (context menu) functionality by performing a right-click on a button element

Starting URL: https://swisnl.github.io/jQuery-contextMenu/demo.html

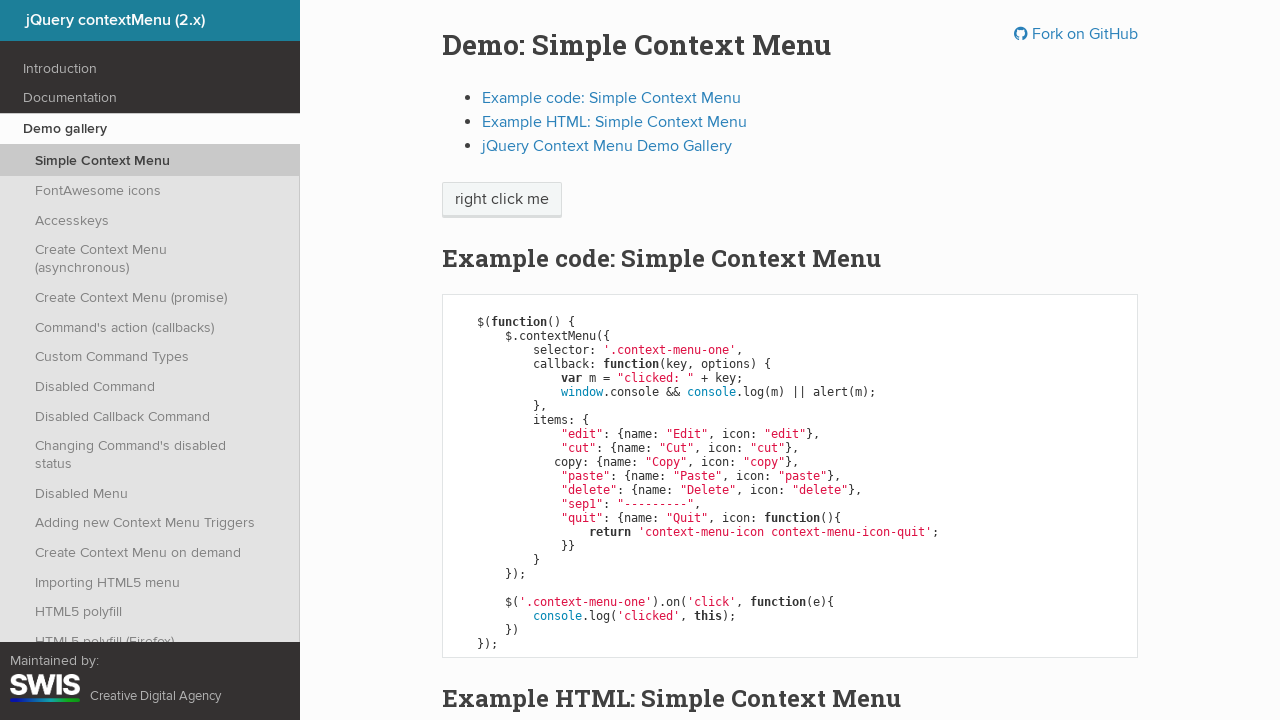

Right-clicked on context menu button at (502, 200) on .context-menu-one.btn.btn-neutral
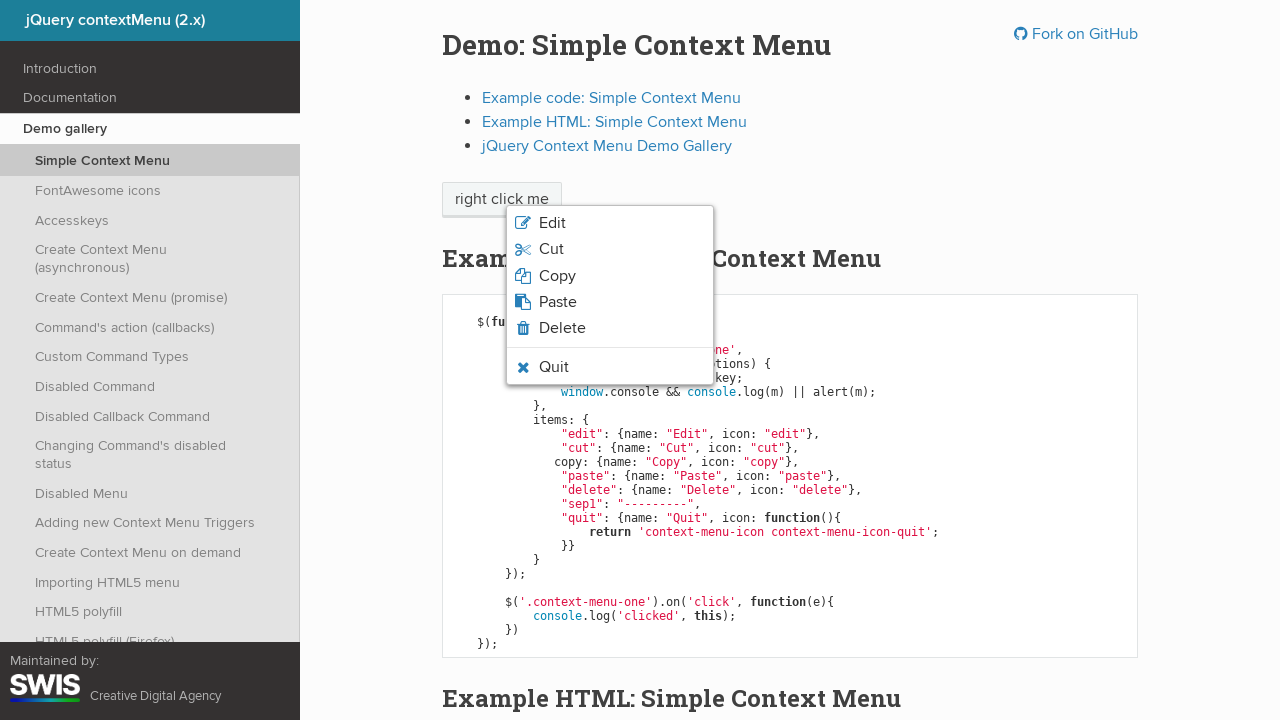

Context menu appeared after right-click
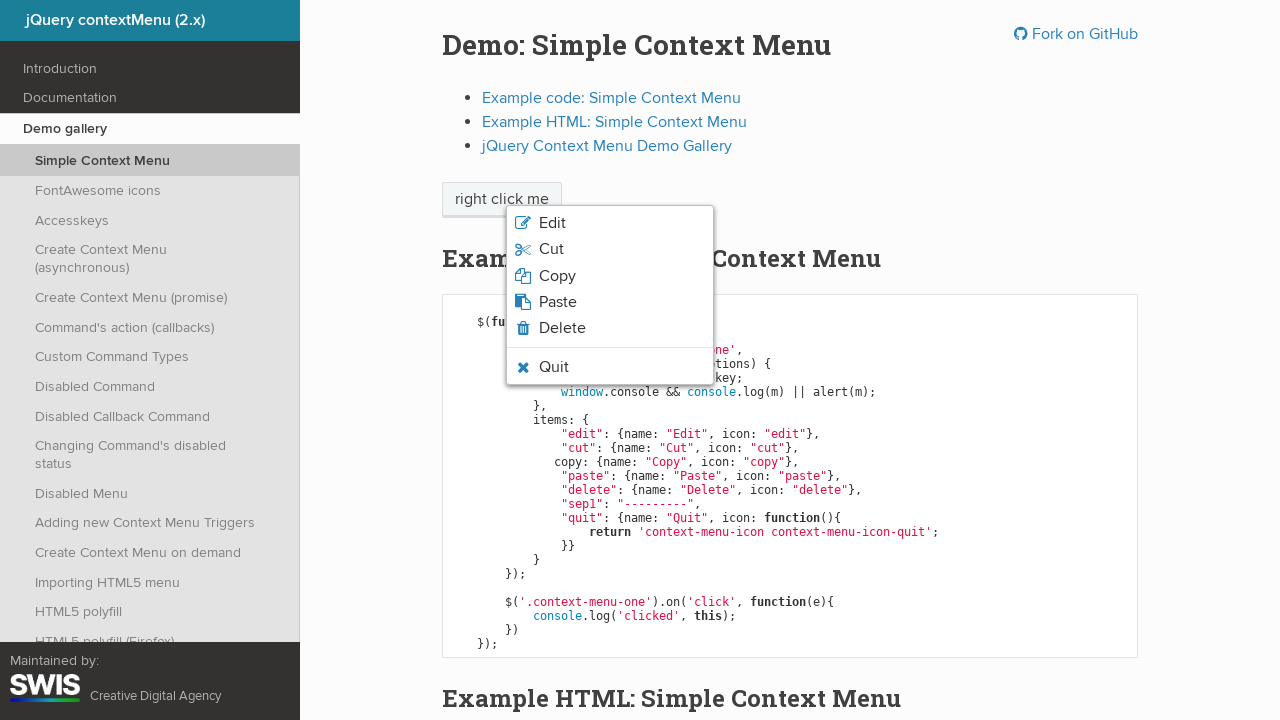

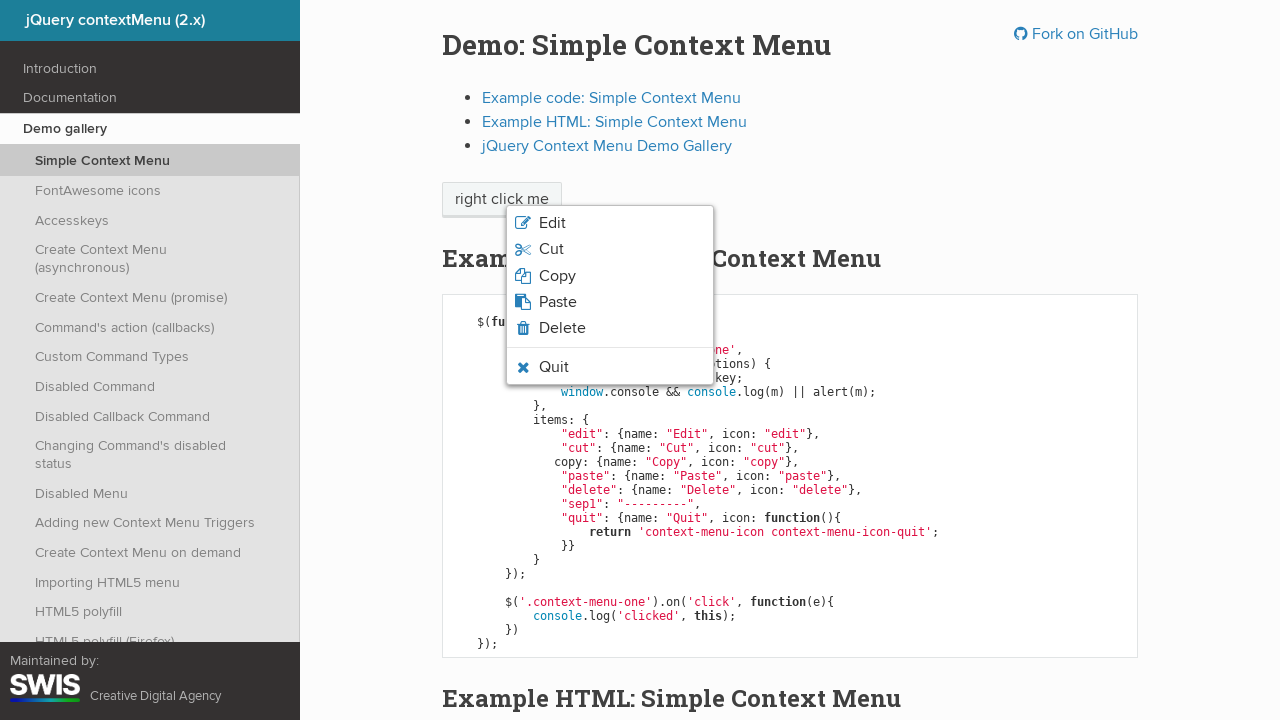